Tests dynamic content loading by clicking a start button and waiting for the "Hello World!" text to appear after a loading delay

Starting URL: https://the-internet.herokuapp.com/dynamic_loading/1

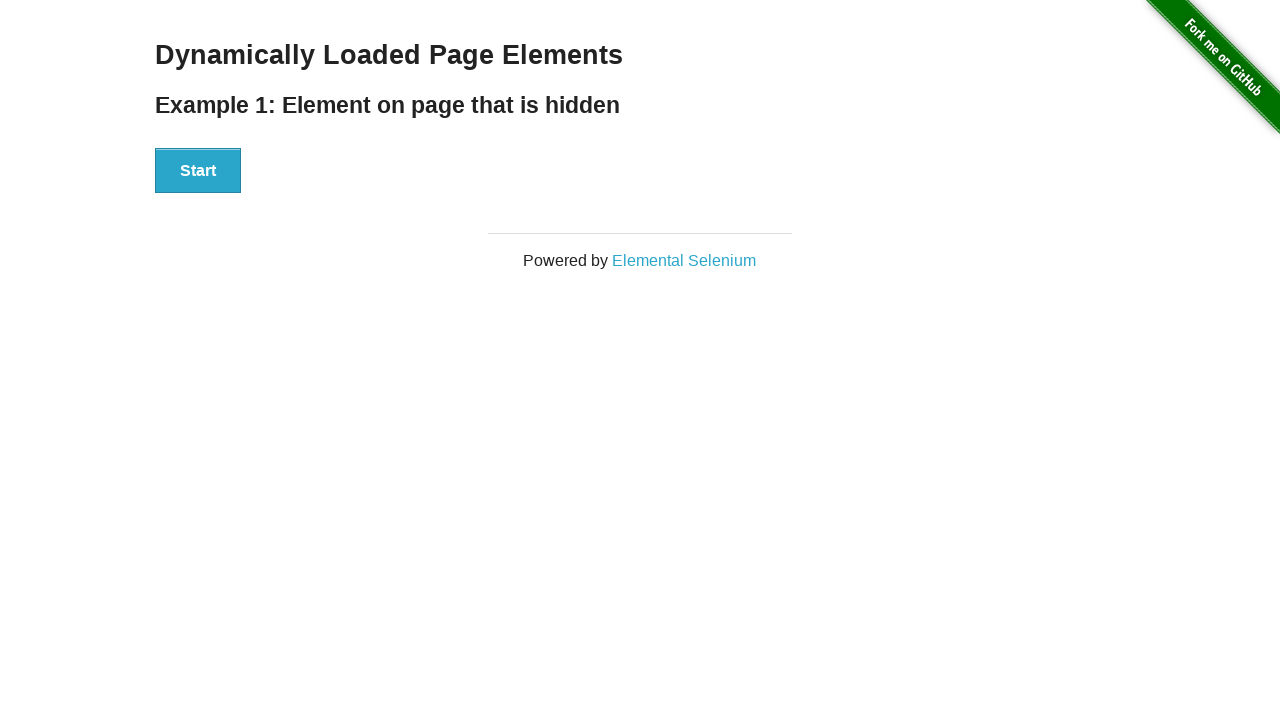

Clicked start button to trigger dynamic content loading at (198, 171) on #start button
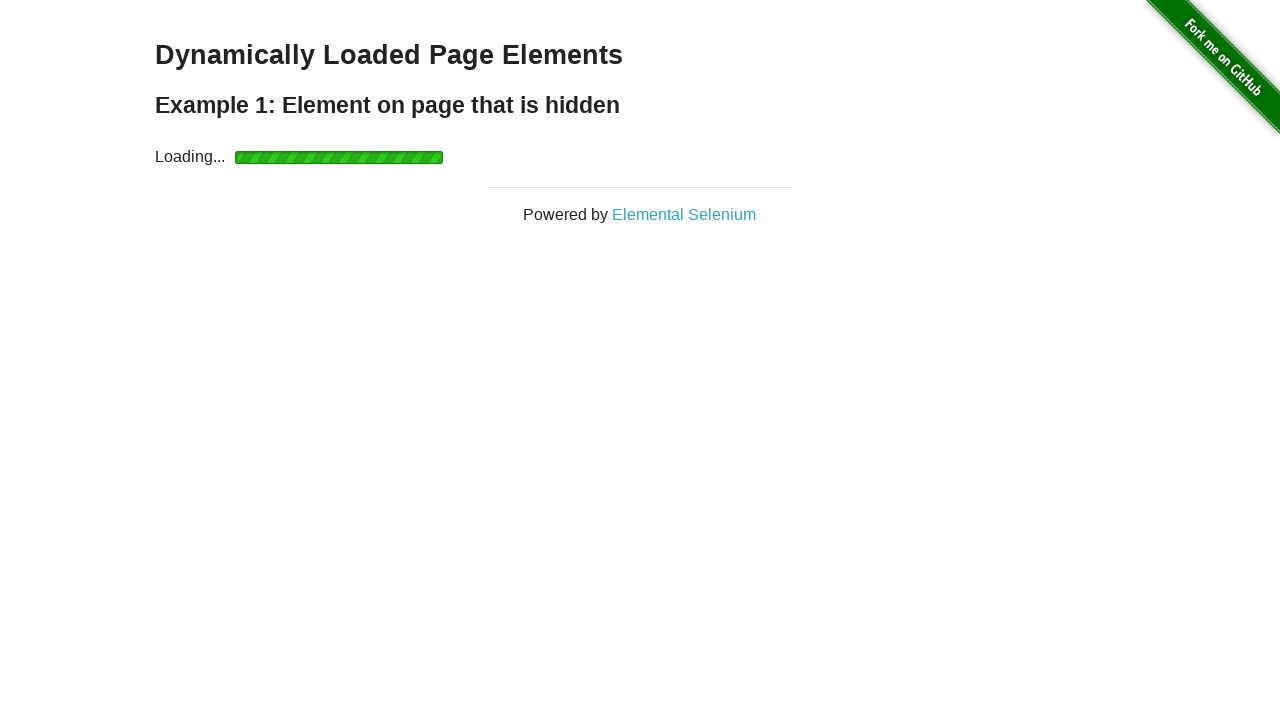

Waited for 'Hello World!' text to appear after loading delay
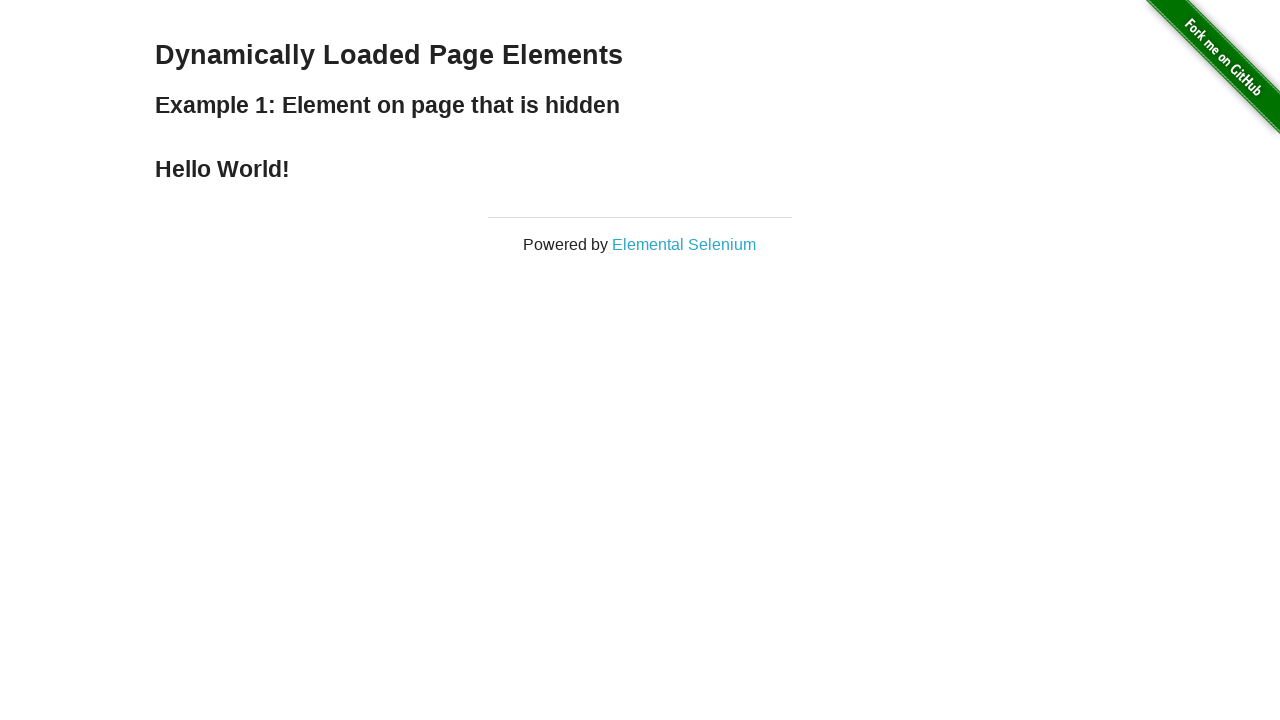

Verified 'Hello World!' text is visible on page
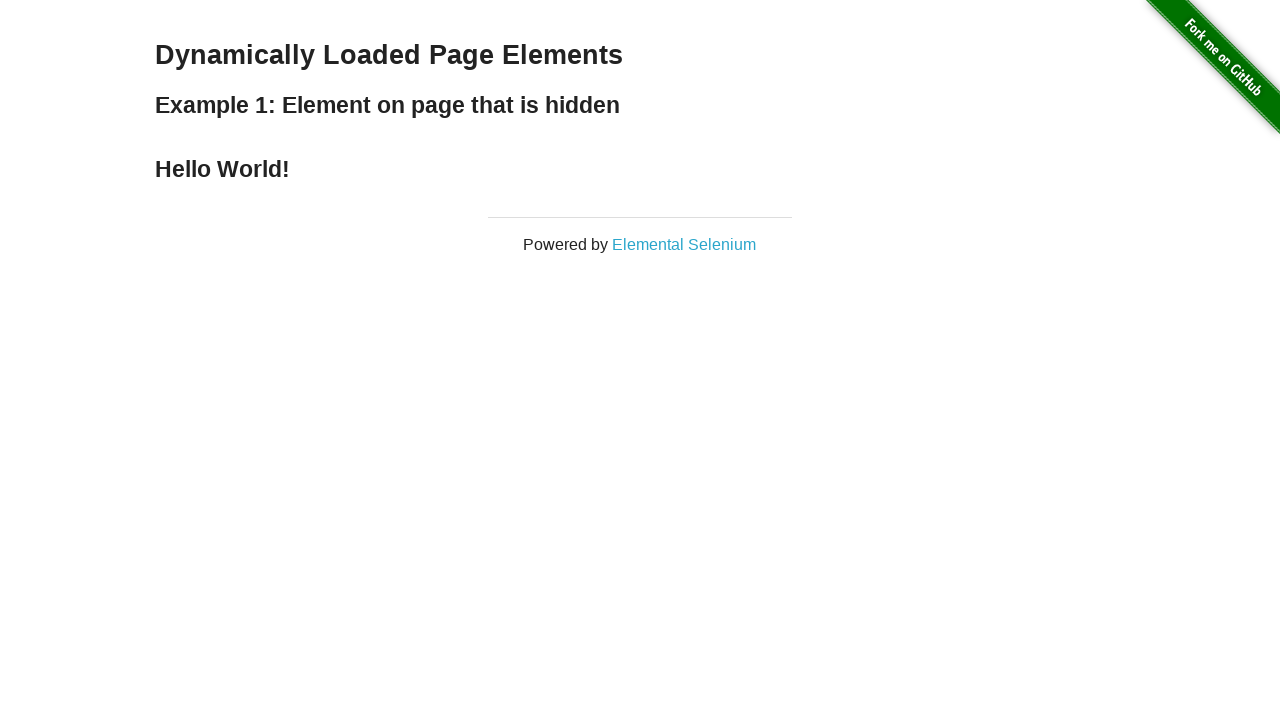

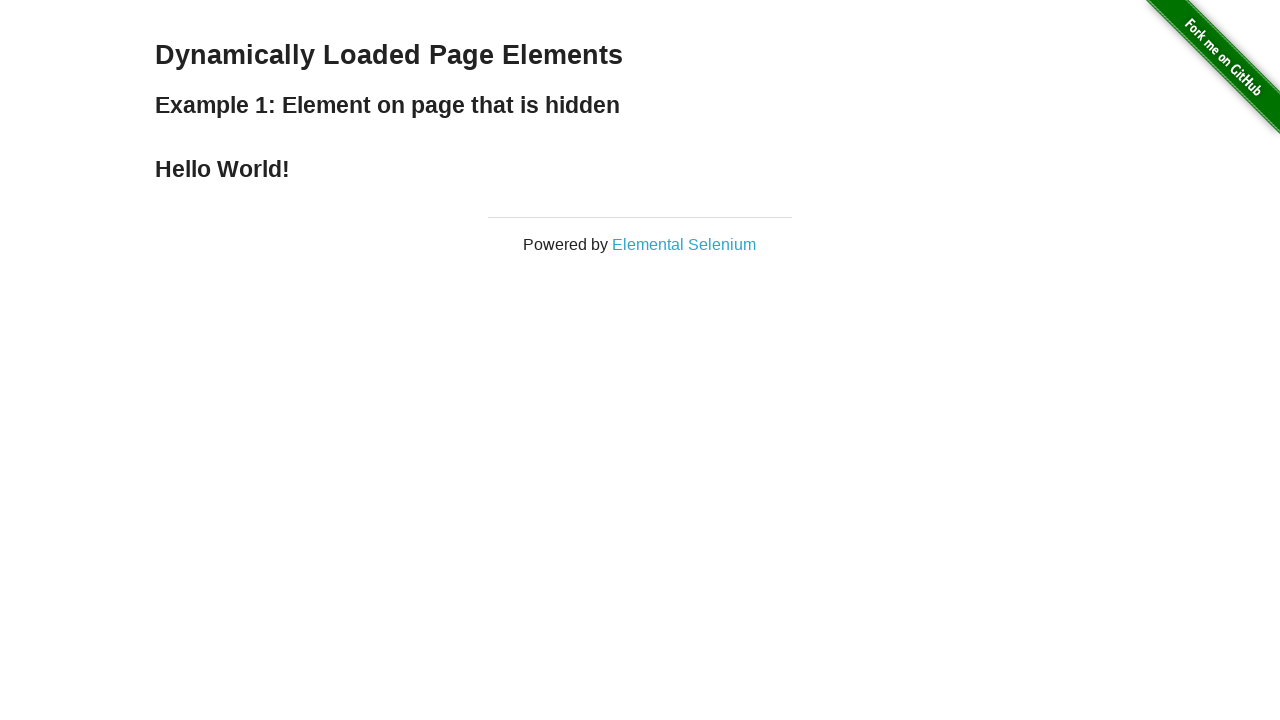